Tests filtering to display only active (incomplete) items

Starting URL: https://demo.playwright.dev/todomvc

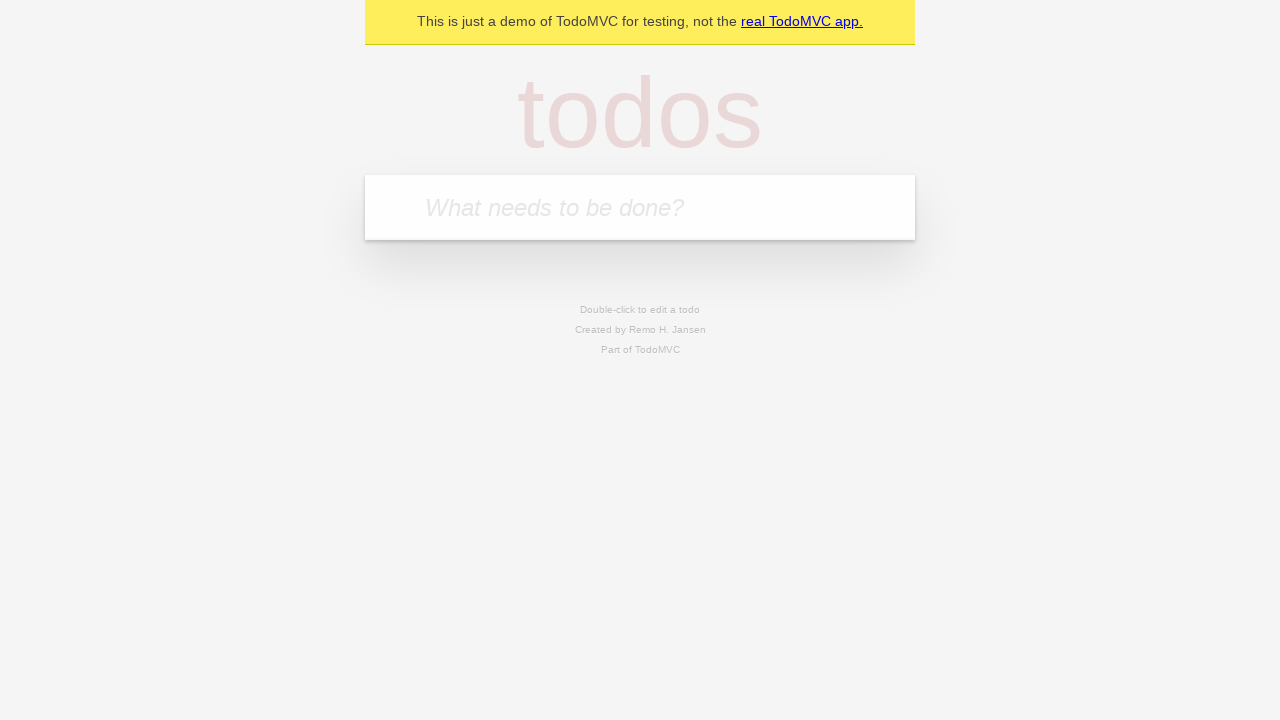

Filled todo input with 'buy some cheese' on internal:attr=[placeholder="What needs to be done?"i]
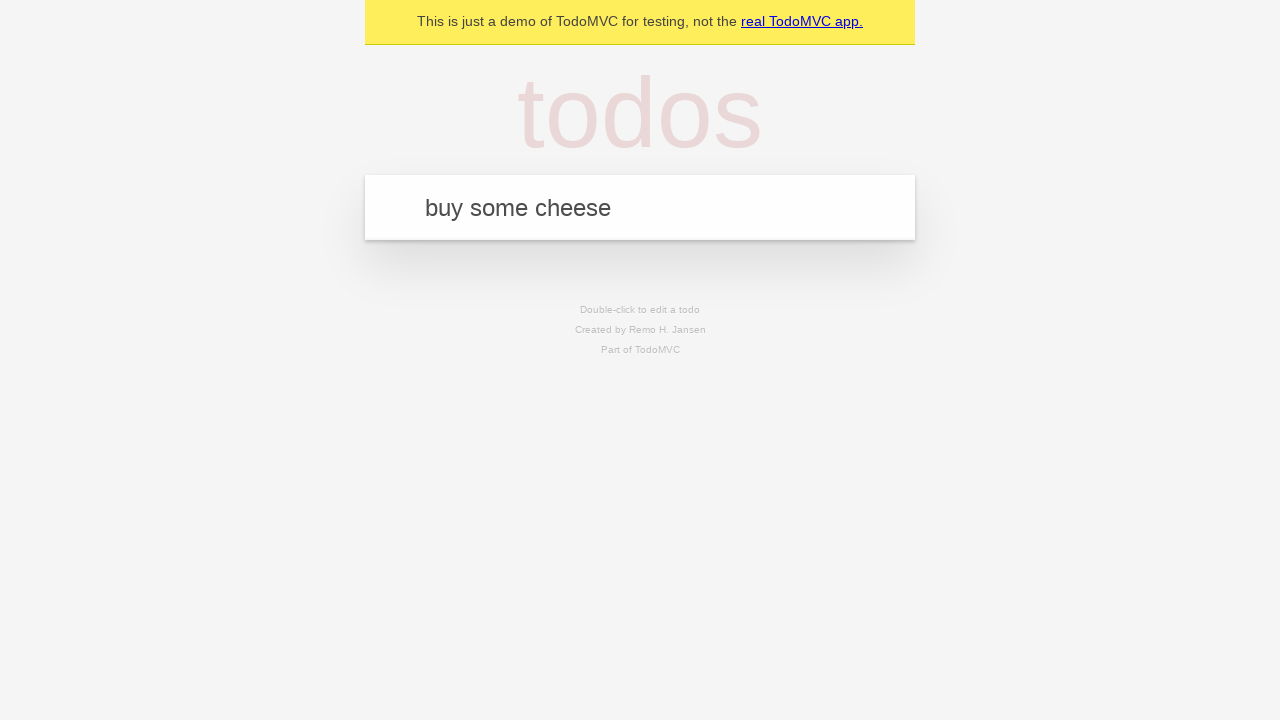

Pressed Enter to add first todo item on internal:attr=[placeholder="What needs to be done?"i]
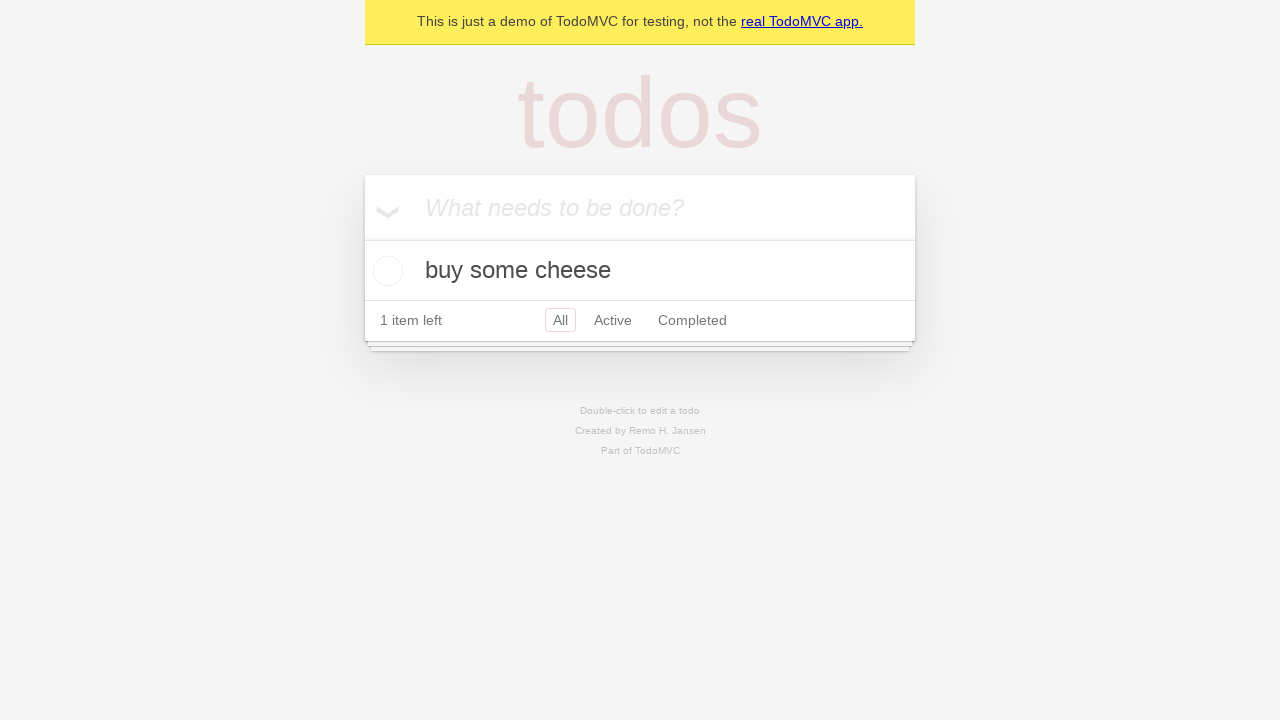

Filled todo input with 'feed the cat' on internal:attr=[placeholder="What needs to be done?"i]
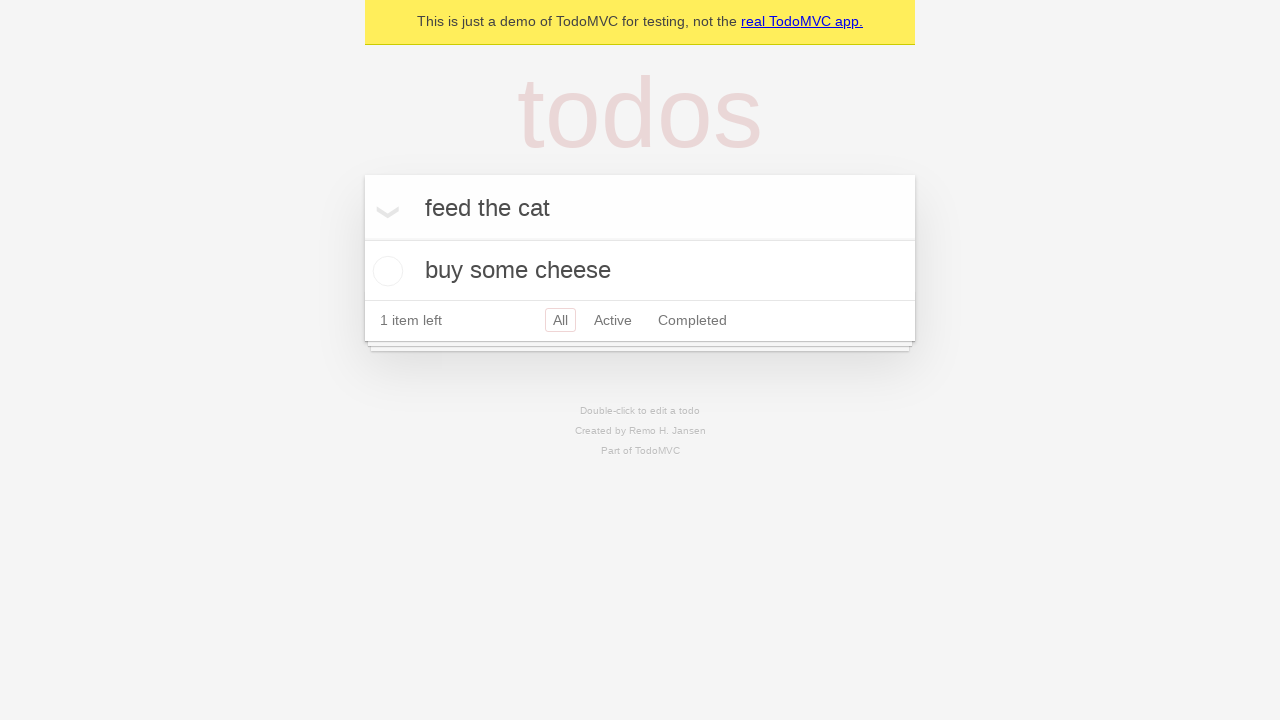

Pressed Enter to add second todo item on internal:attr=[placeholder="What needs to be done?"i]
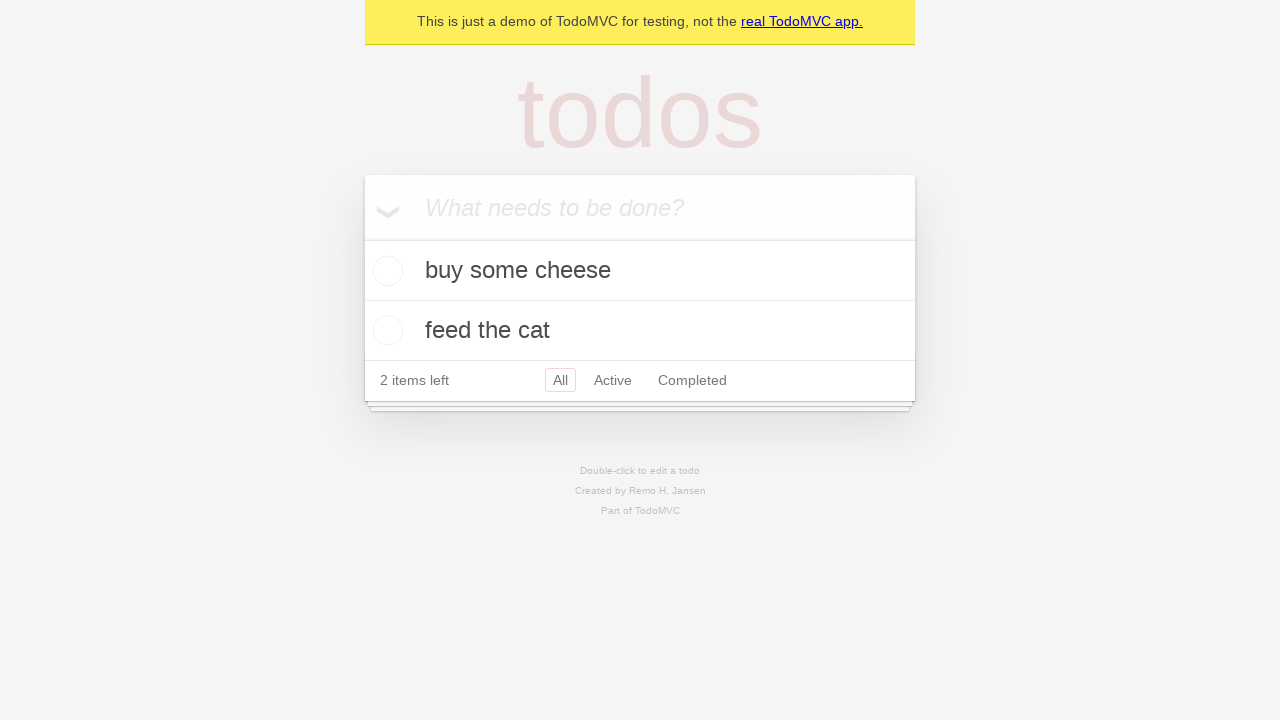

Filled todo input with 'book a doctors appointment' on internal:attr=[placeholder="What needs to be done?"i]
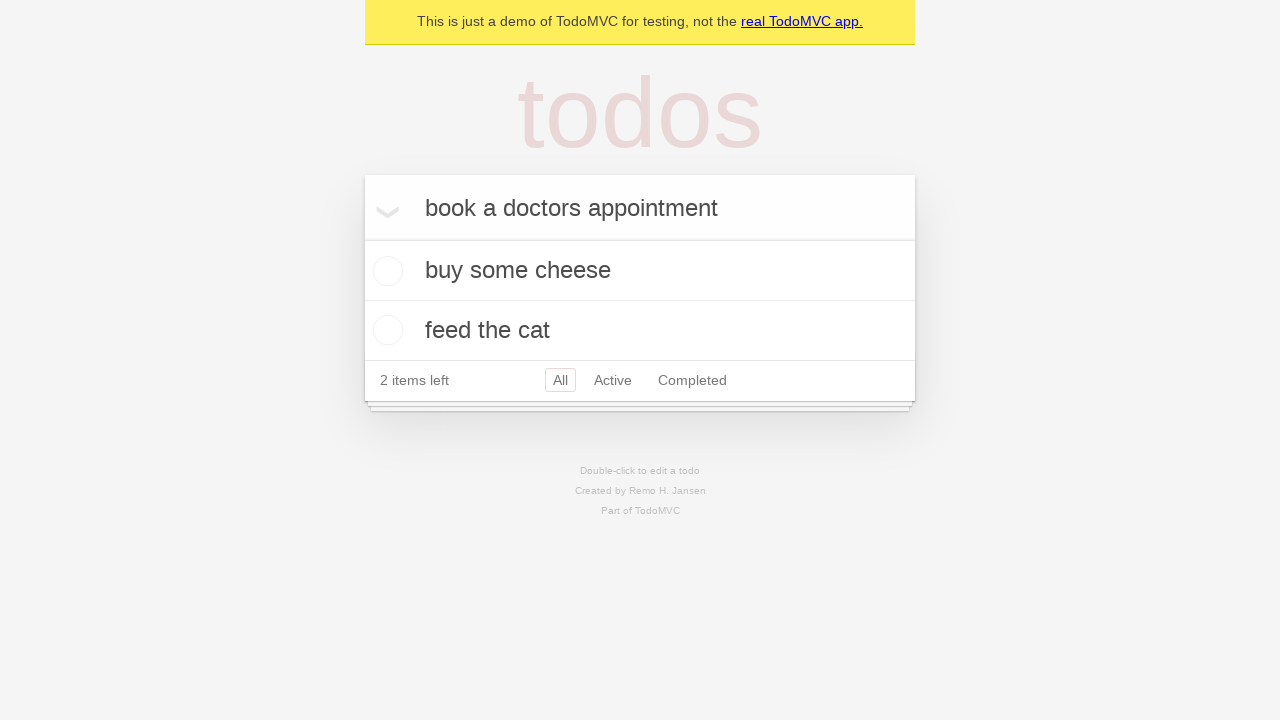

Pressed Enter to add third todo item on internal:attr=[placeholder="What needs to be done?"i]
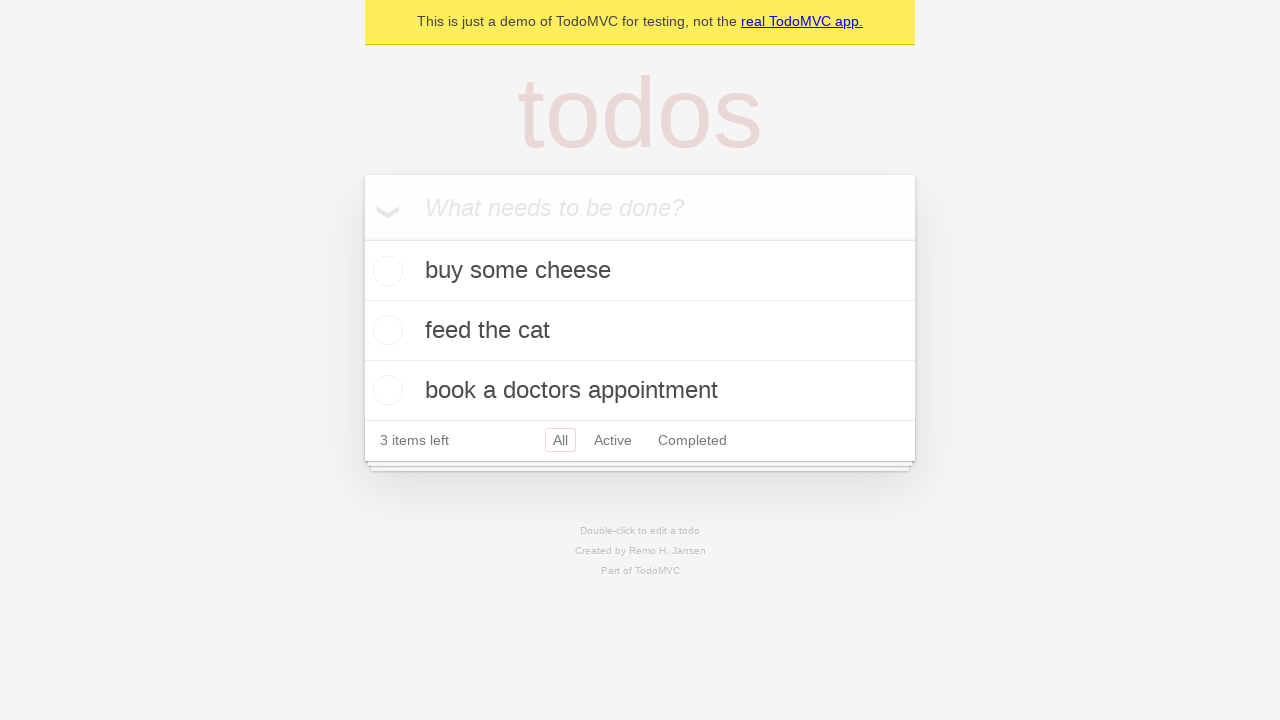

Checked the second todo item 'feed the cat' to mark it complete at (385, 330) on .todo-list li .toggle >> nth=1
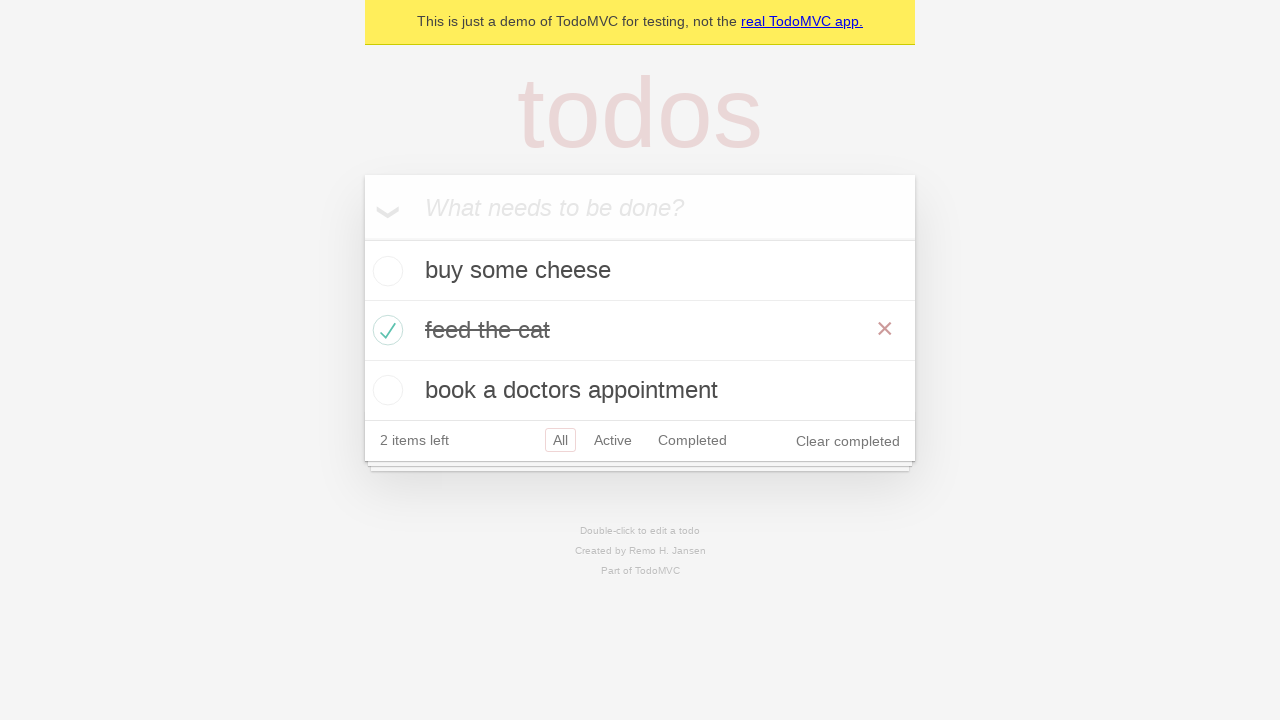

Clicked Active filter to display only incomplete items at (613, 440) on internal:role=link[name="Active"i]
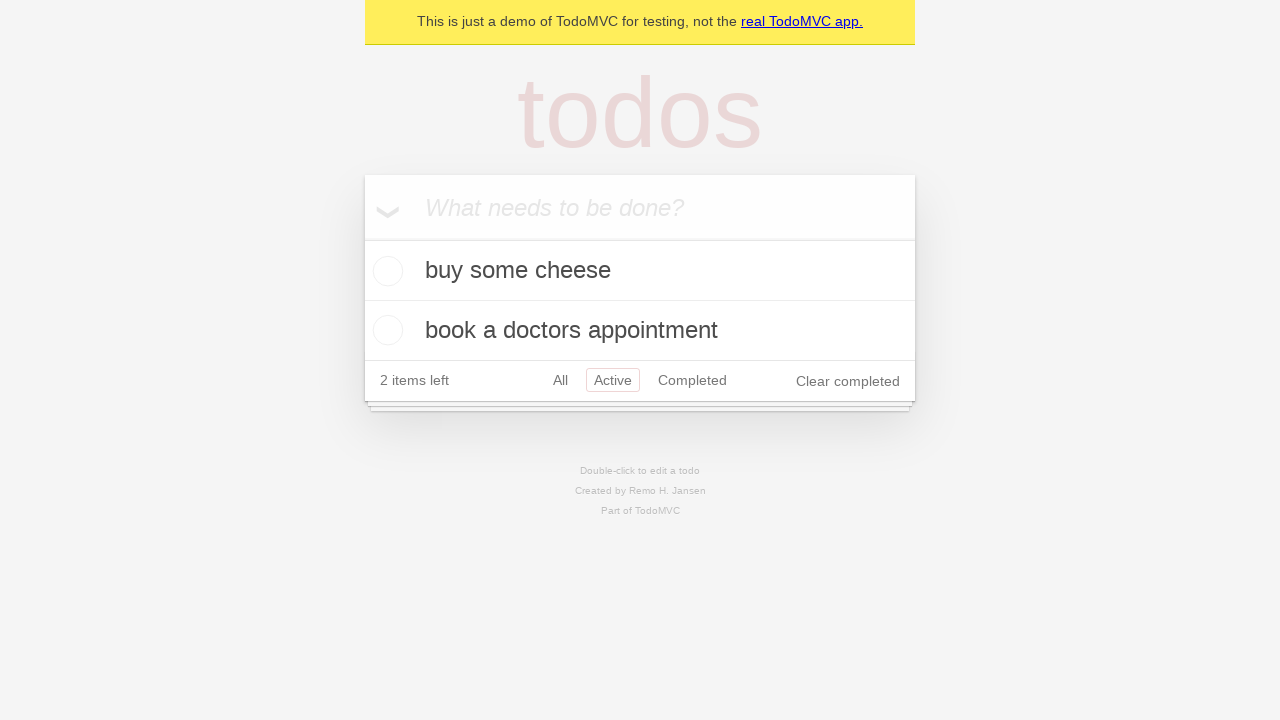

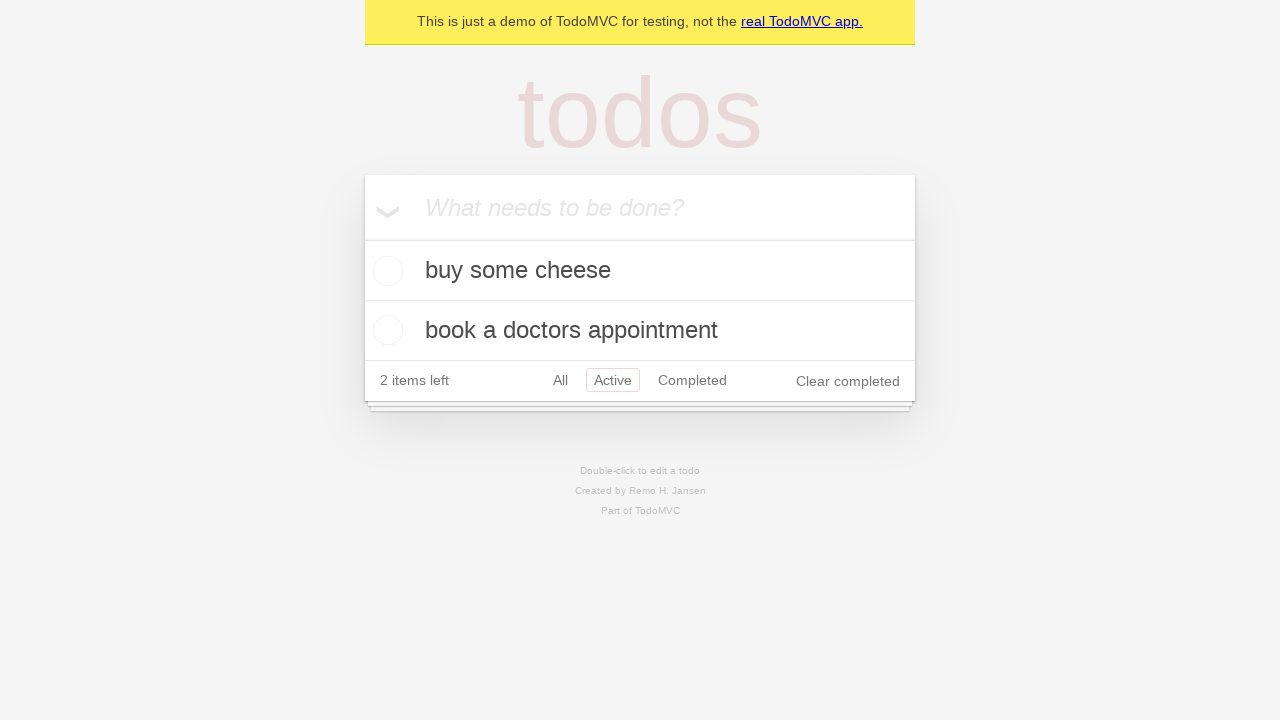